Tests the Python.org search functionality by searching for "bla bla" text, clicking the Go button, and verifying that "No results found." is displayed

Starting URL: https://www.python.org/

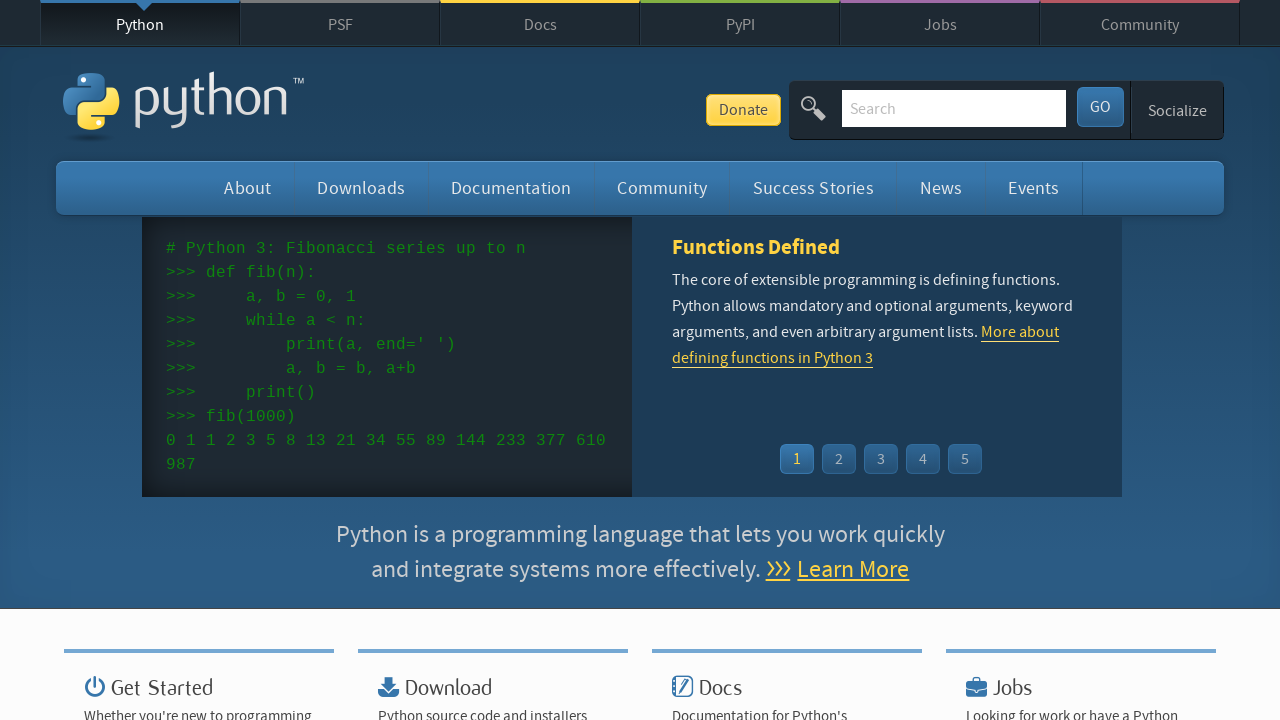

Filled search field with 'bla bla' on #id-search-field
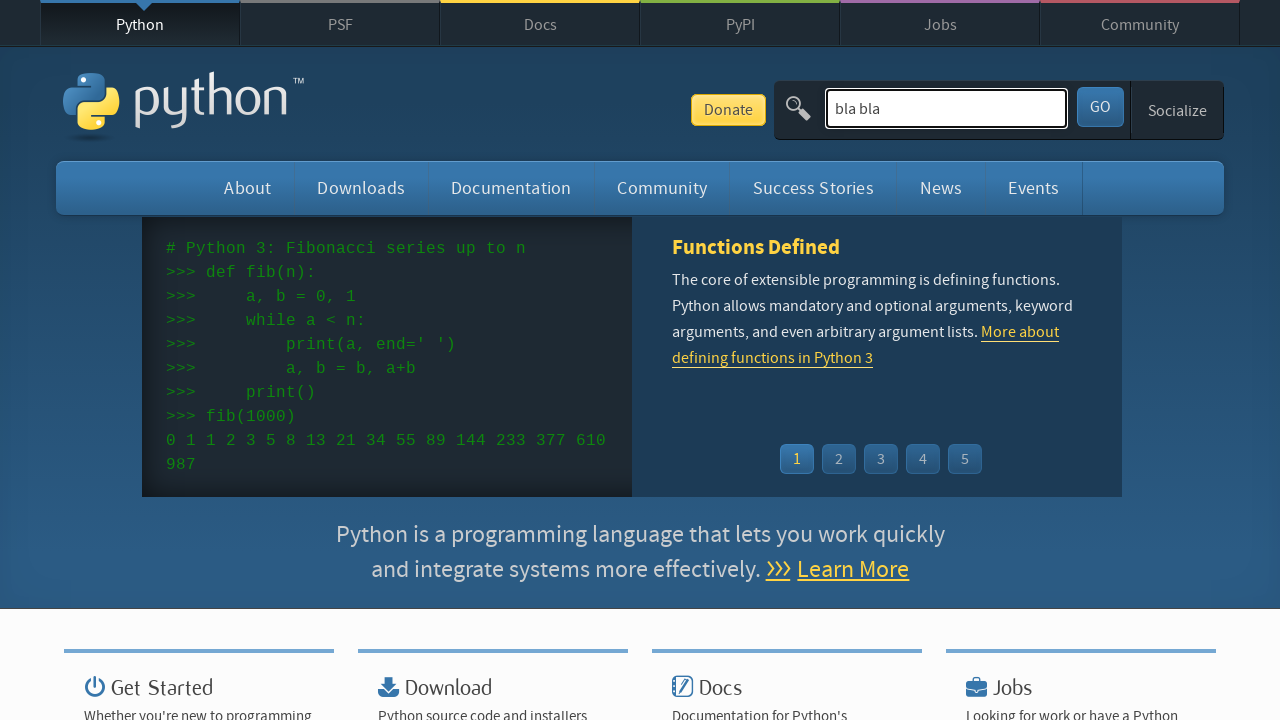

Clicked the Go/Submit button at (1100, 107) on #submit
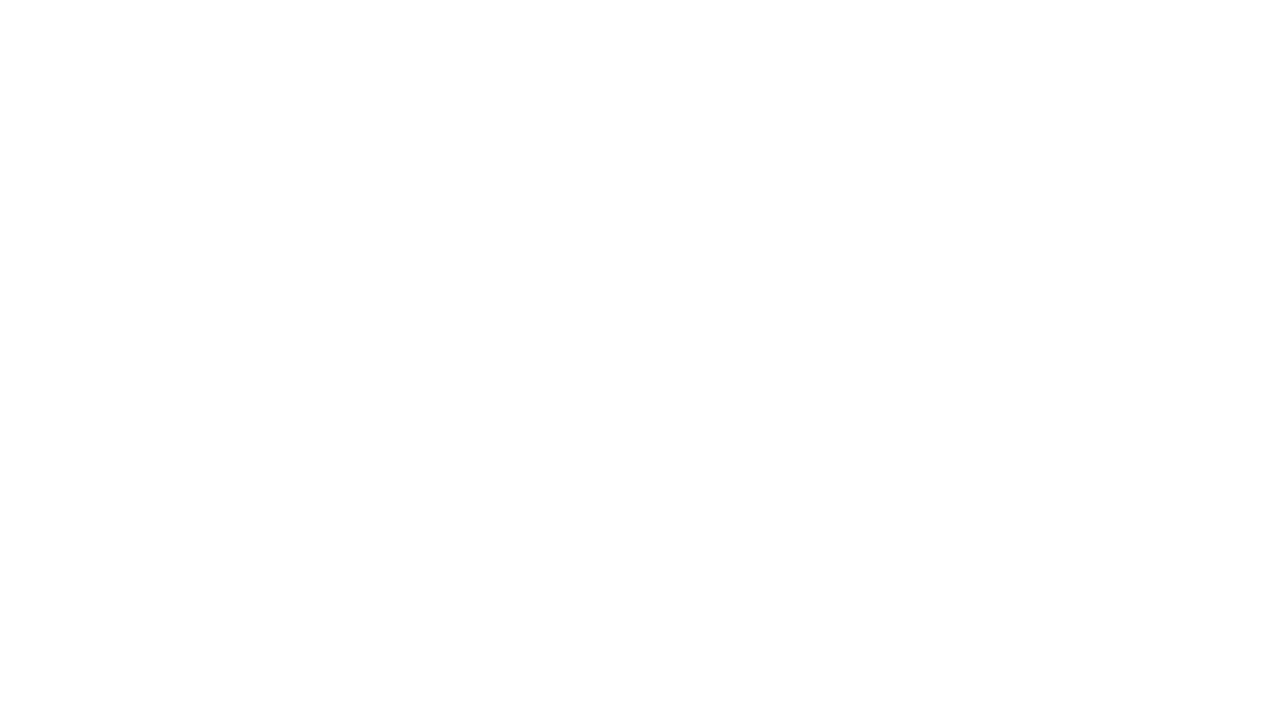

Waited for 'No results found' message to display
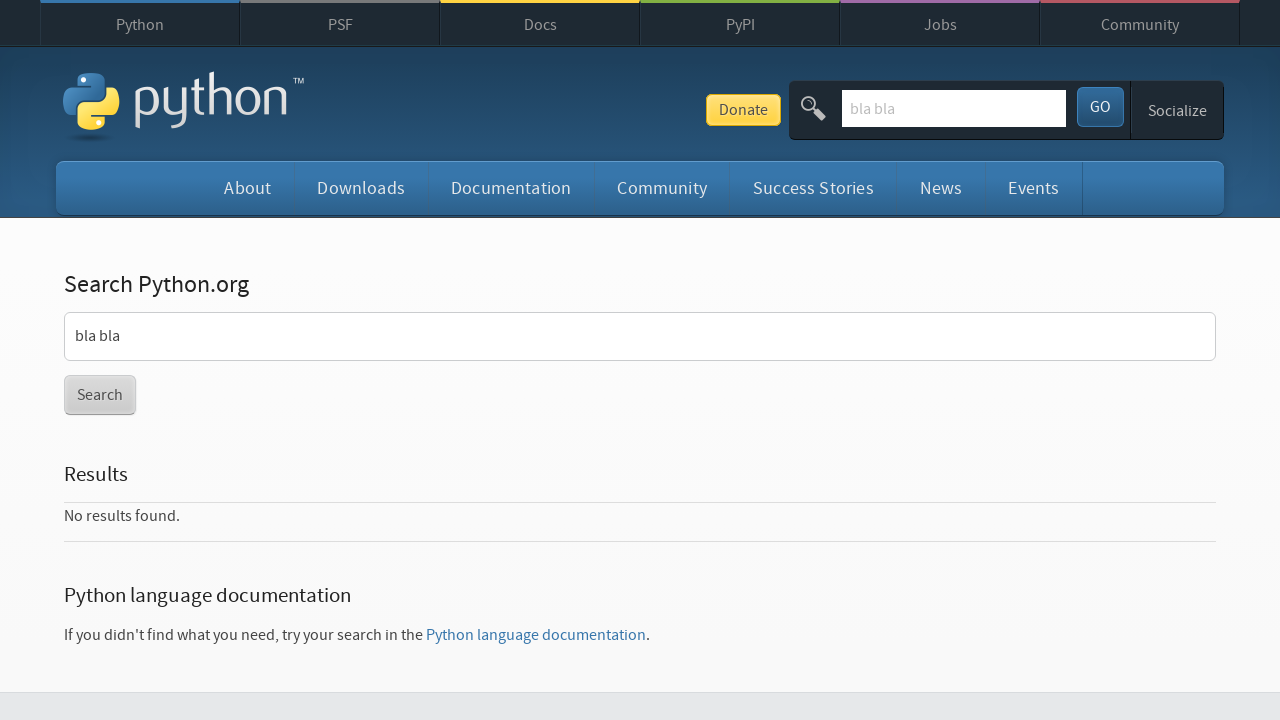

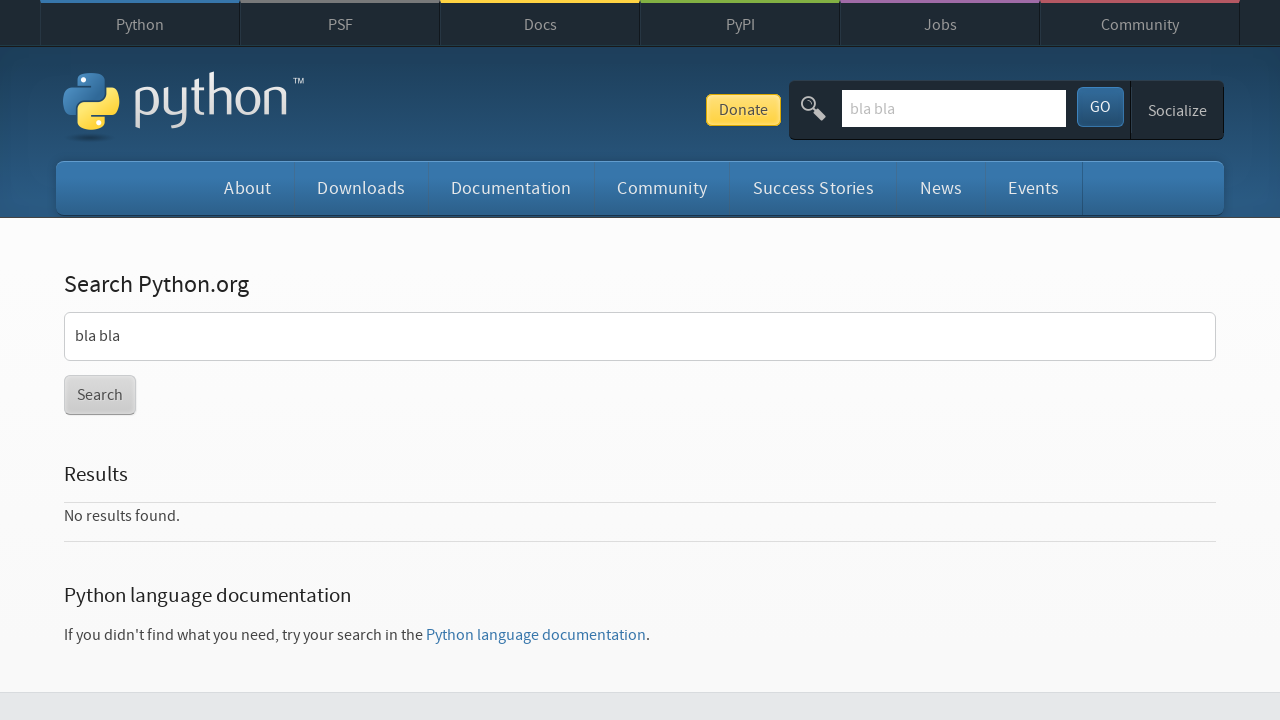